Tests submitting the form by clicking the submit button and verifying the success message

Starting URL: https://bonigarcia.dev/selenium-webdriver-java/web-form.html

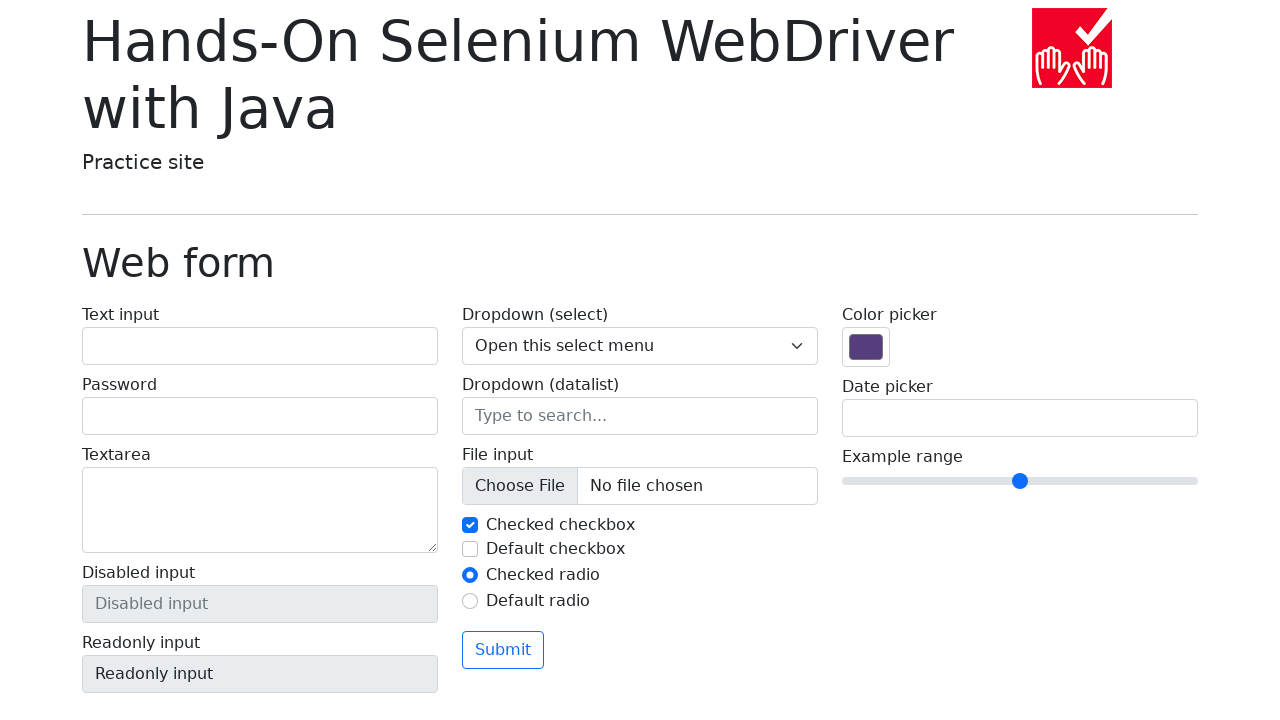

Clicked the submit button at (503, 650) on button
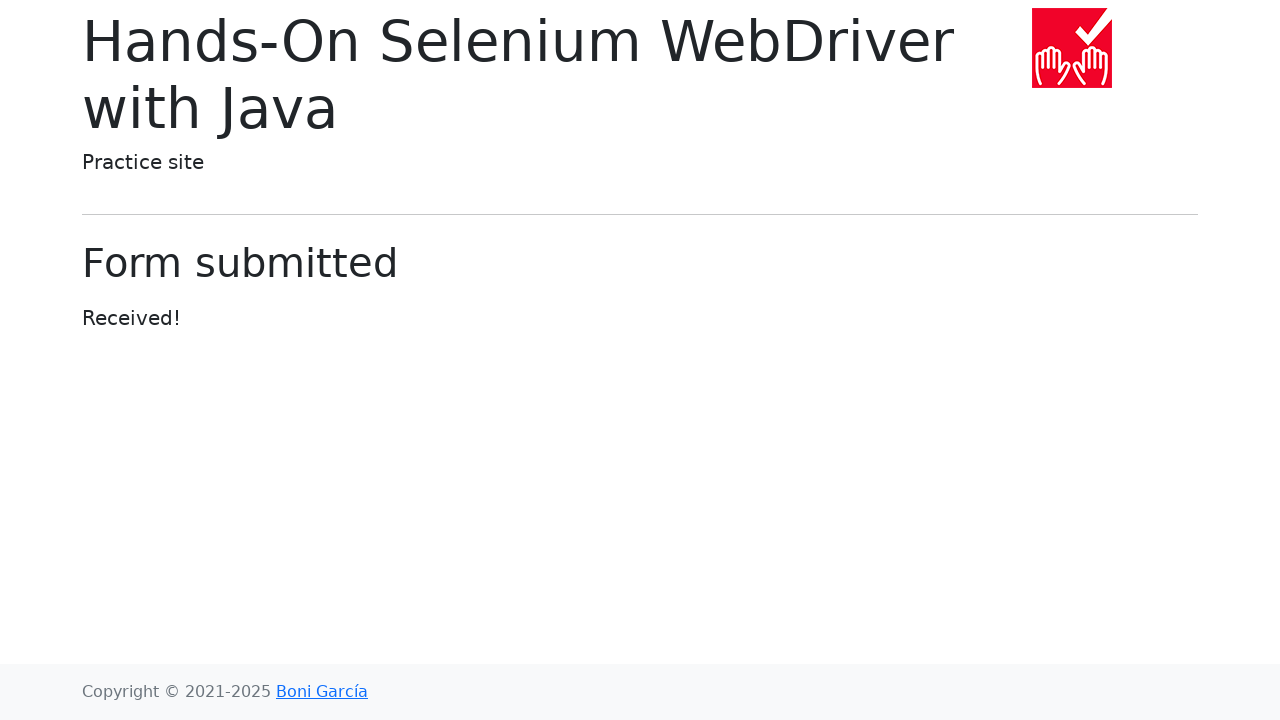

Form submission result loaded - success message element appeared
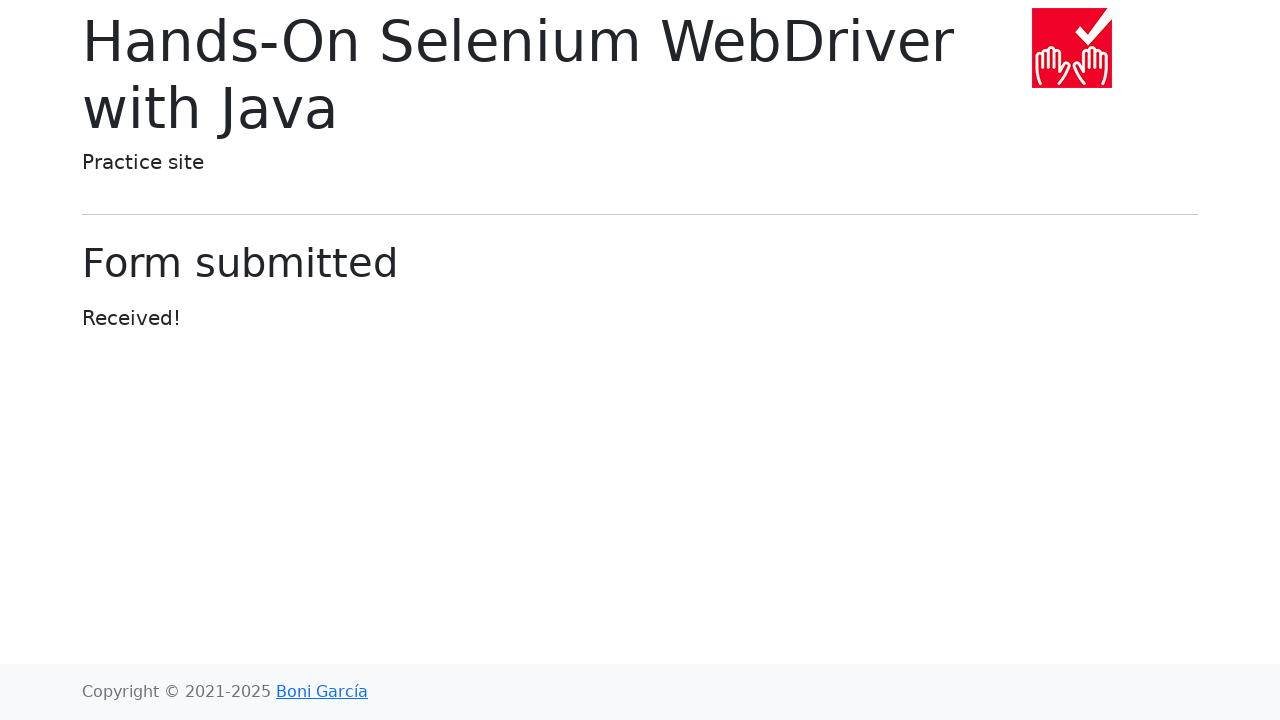

Verified success message text is 'Form submitted'
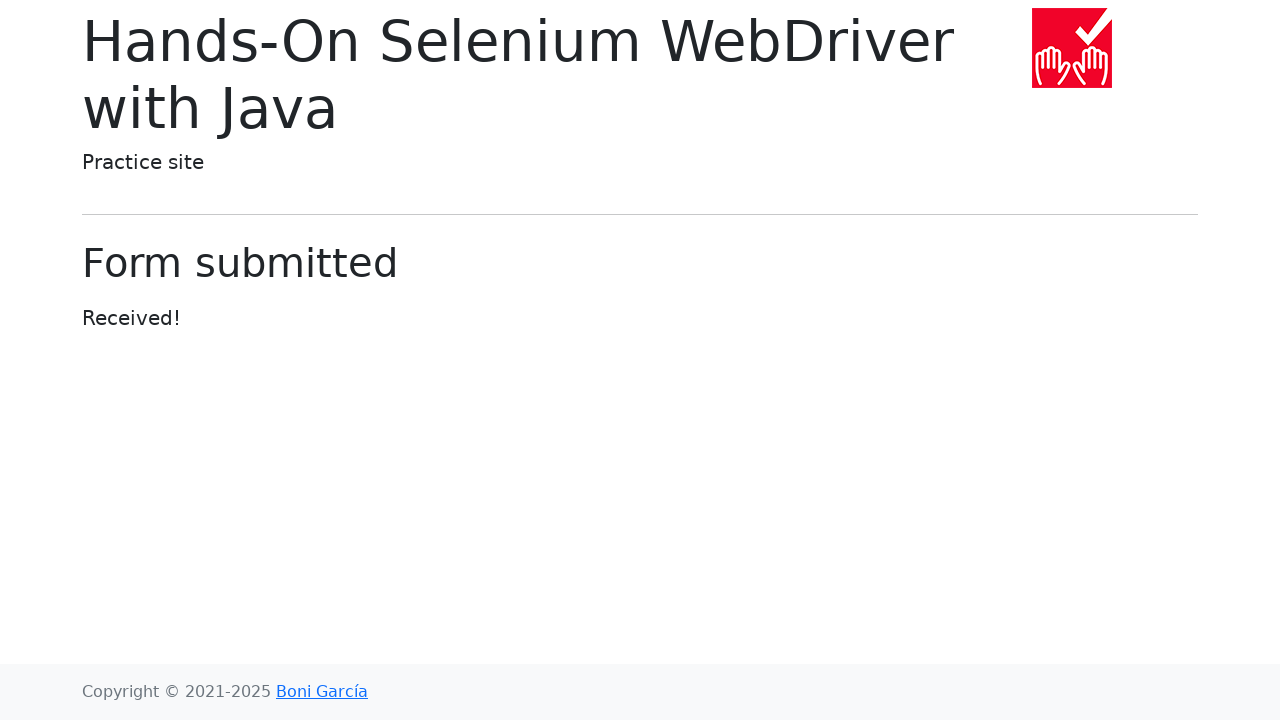

Verified the received message div is visible
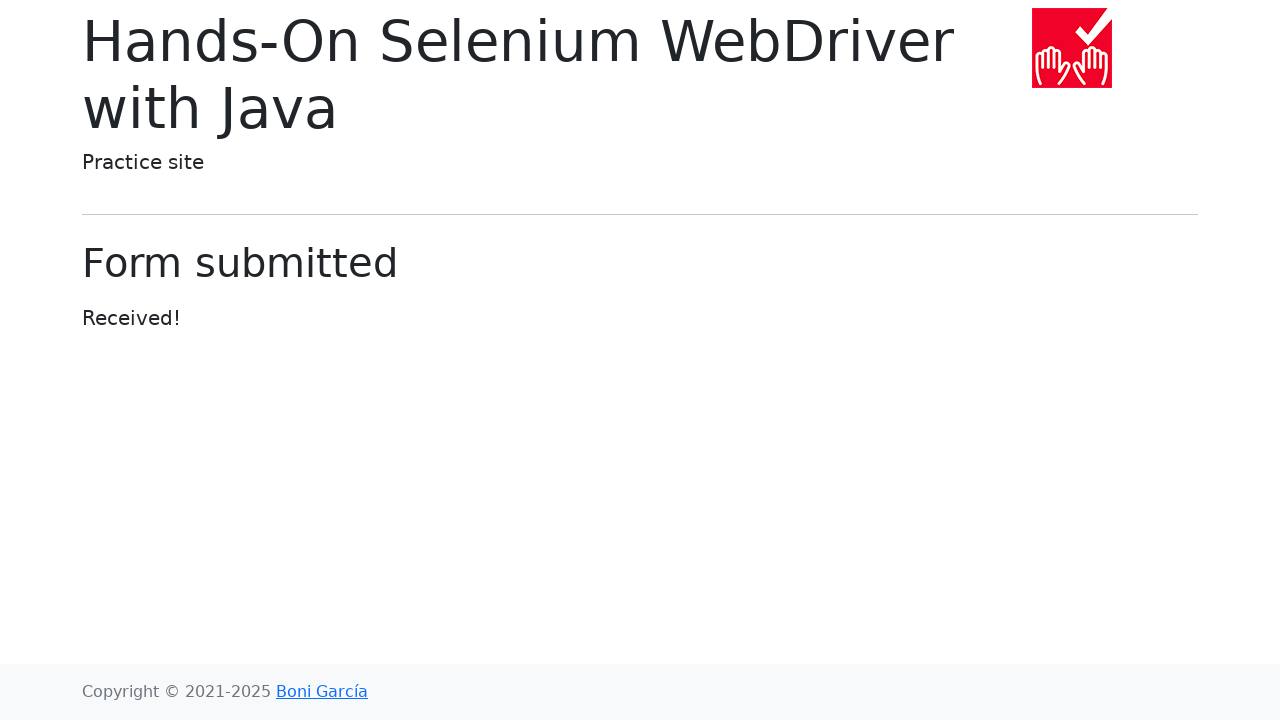

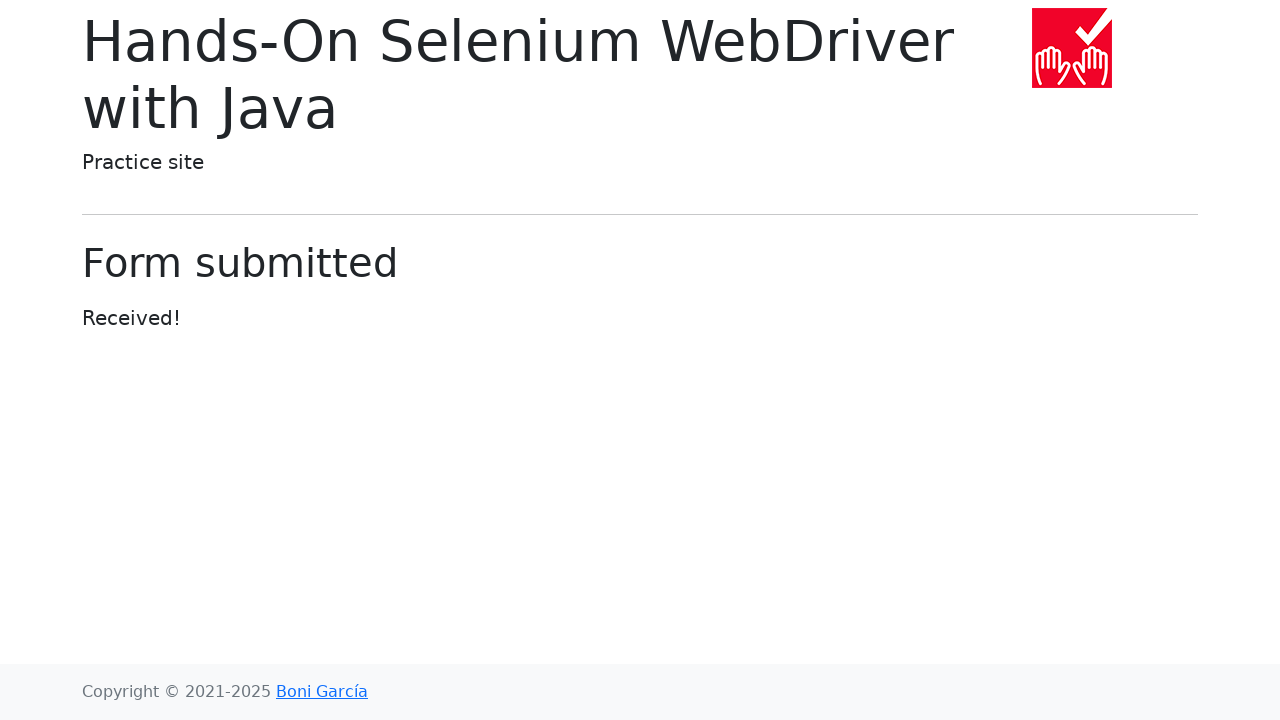